Tests filtering the list to show only completed items

Starting URL: https://todomvc.com/examples/react/dist/

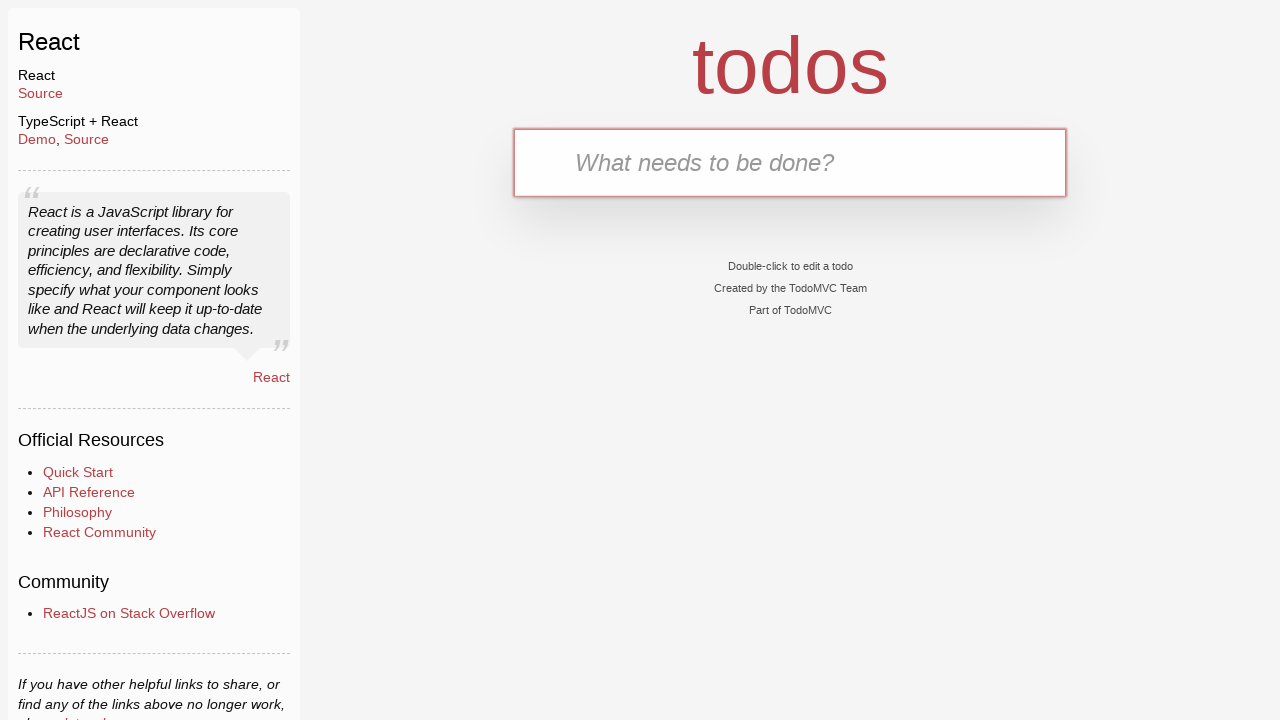

Filled new todo input with 'test1' on .new-todo
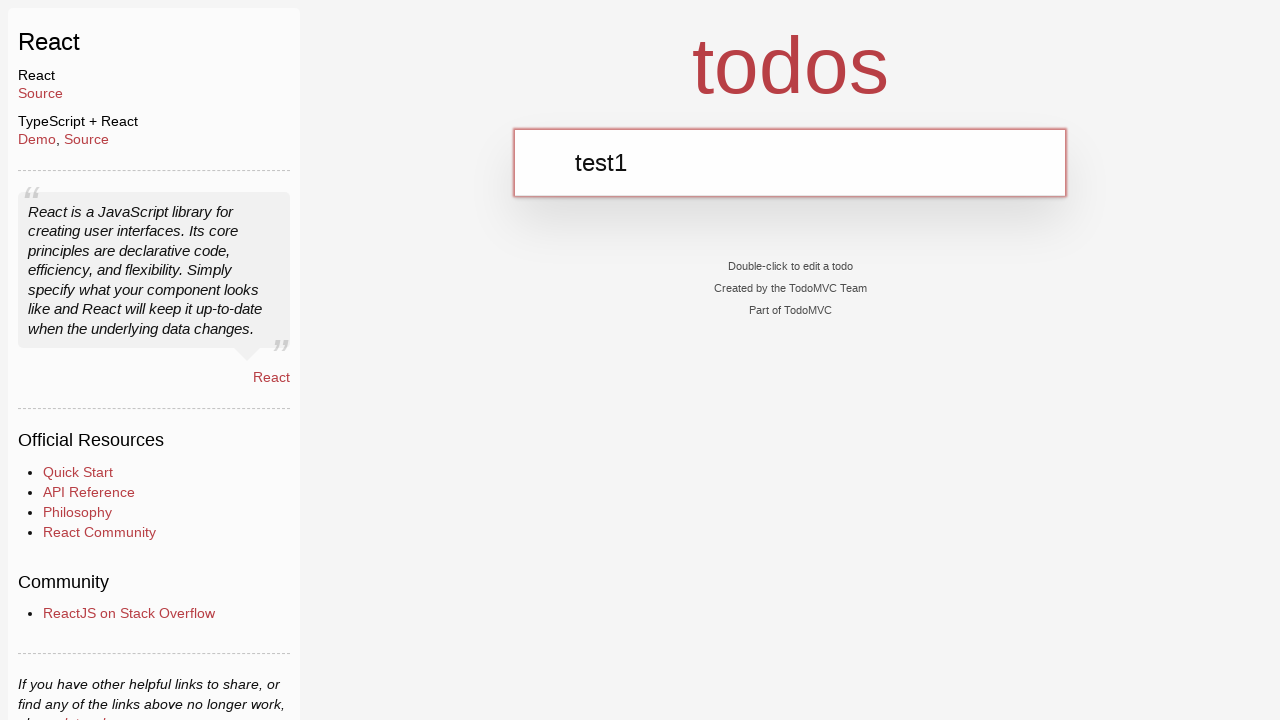

Pressed Enter to add first todo item on .new-todo
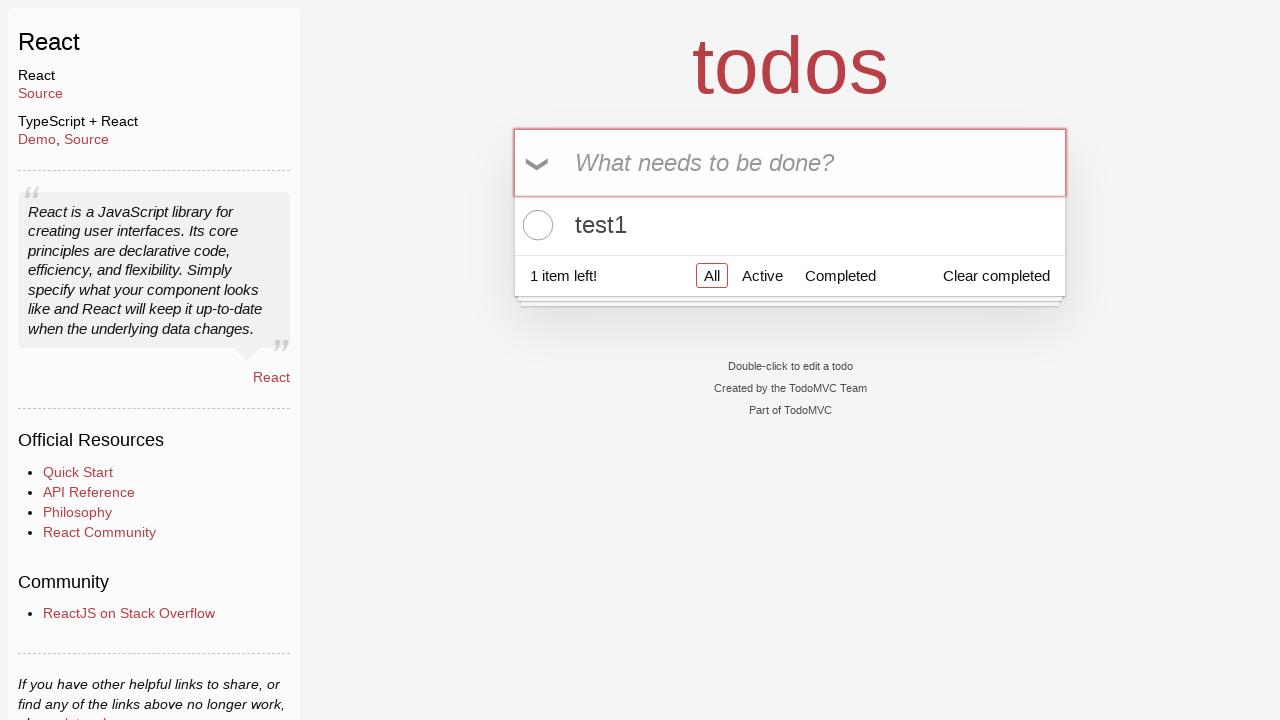

Filled new todo input with 'test2' on .new-todo
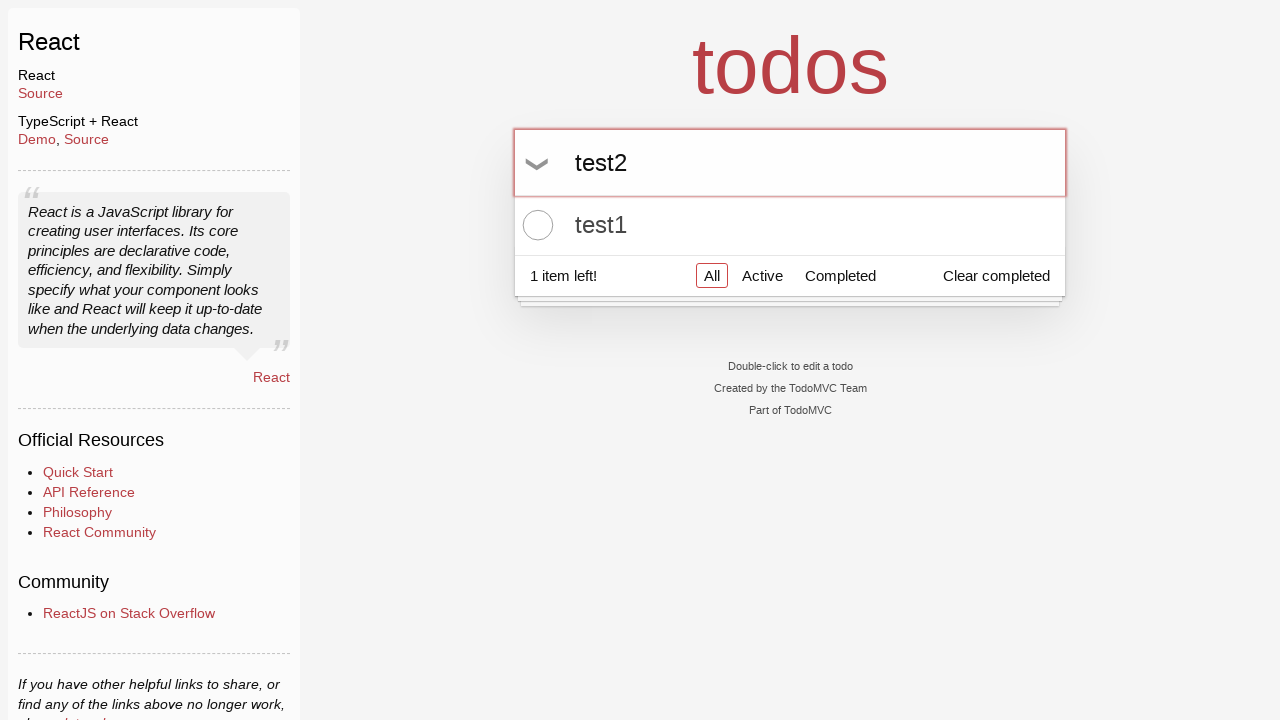

Pressed Enter to add second todo item on .new-todo
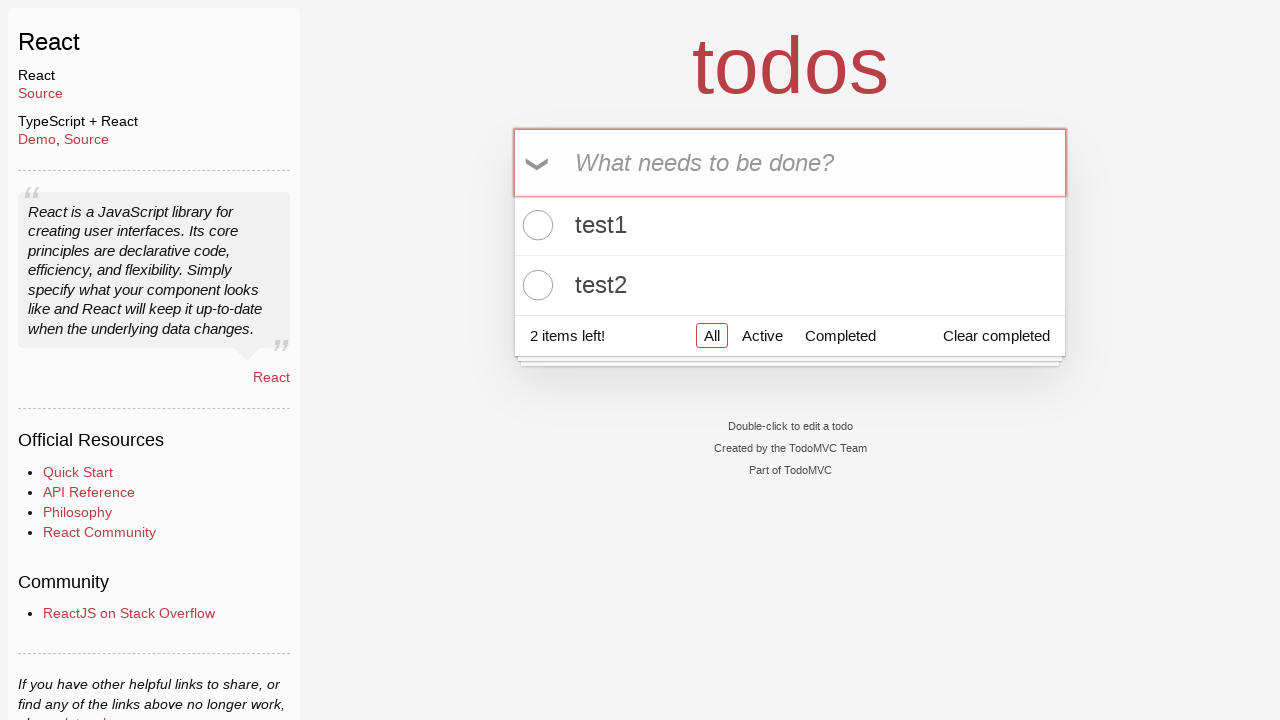

Clicked toggle checkbox for first todo item to mark as complete at (535, 225) on .todo-list li .toggle >> nth=0
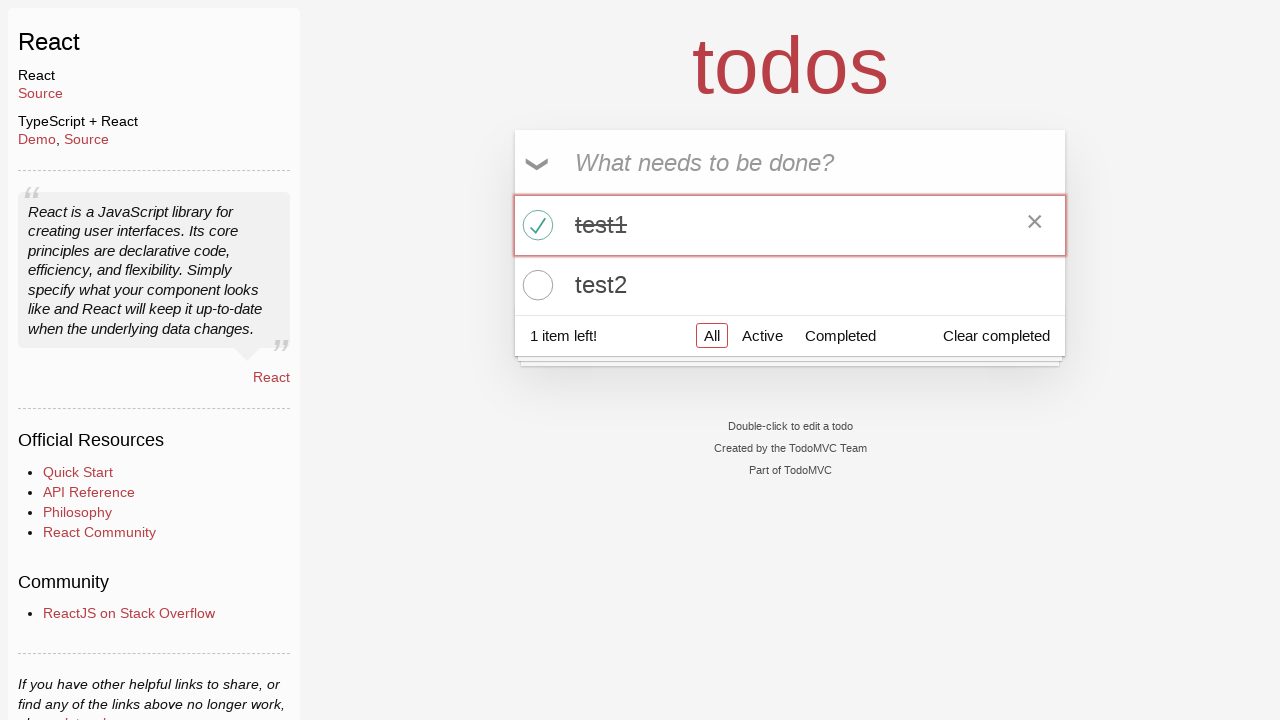

Clicked toggle checkbox for second todo item to mark as complete at (535, 285) on .todo-list li .toggle >> nth=1
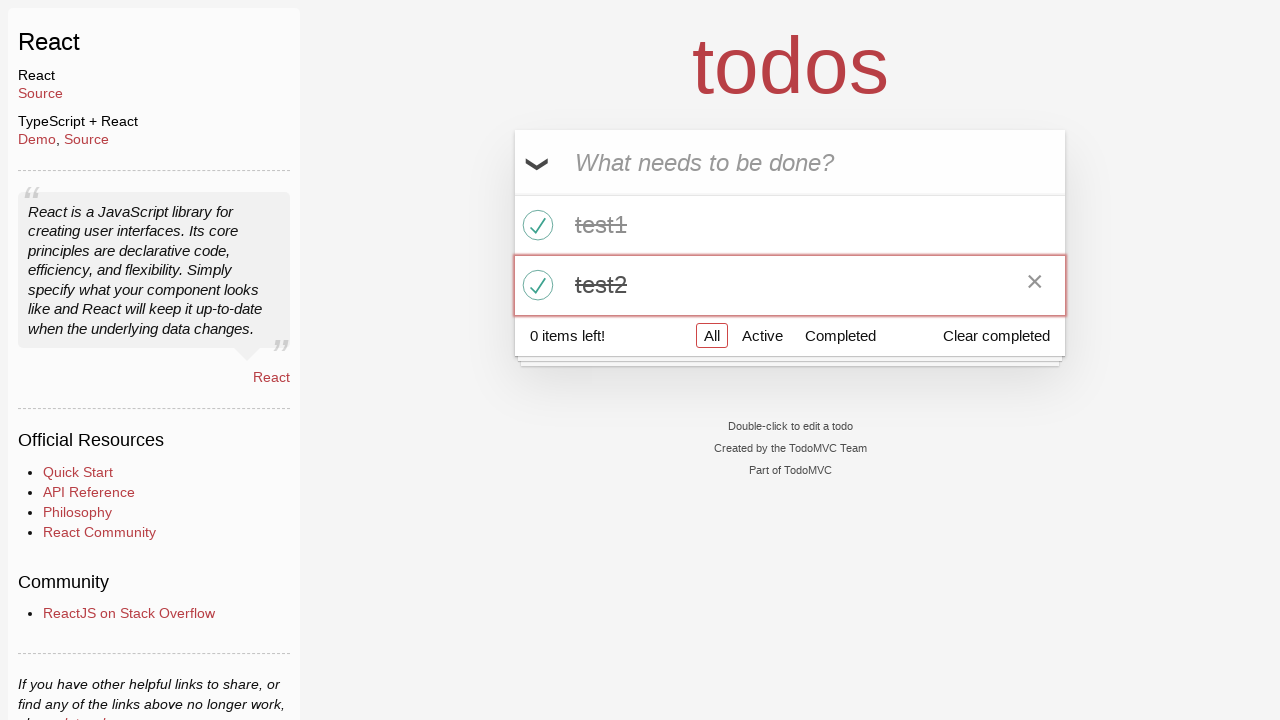

Filled new todo input with 'test3' on .new-todo
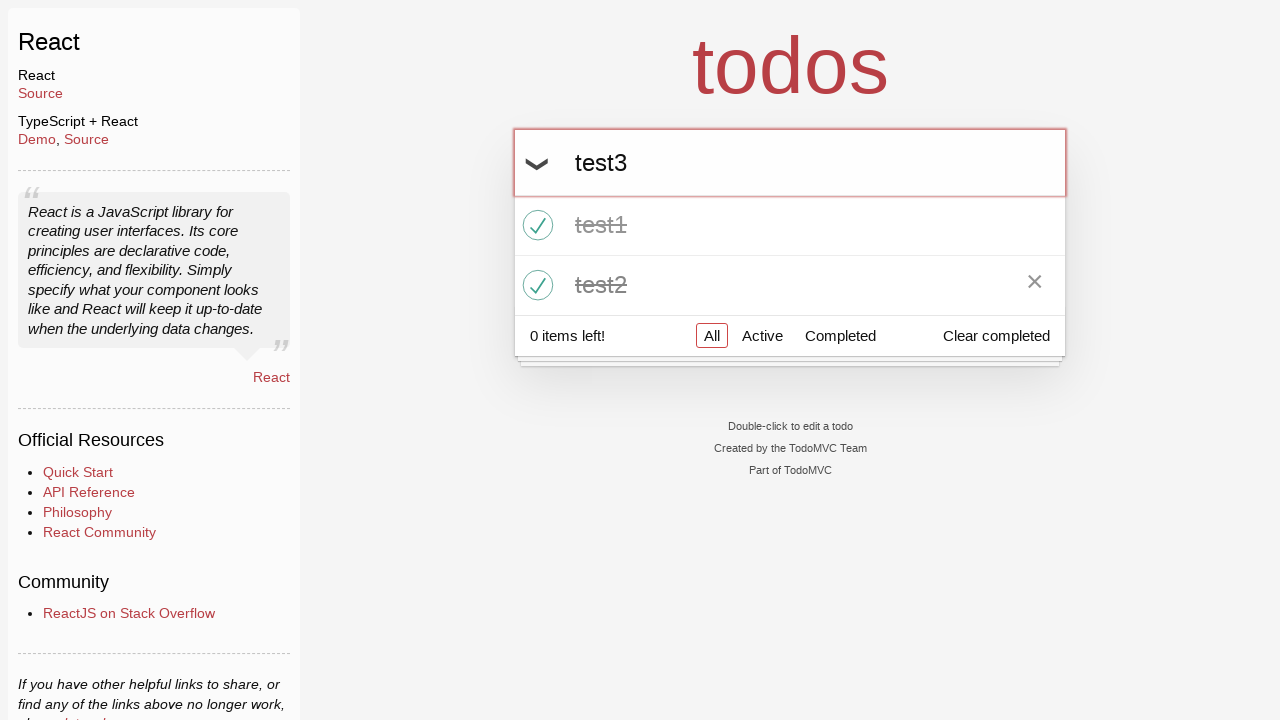

Pressed Enter to add third todo item on .new-todo
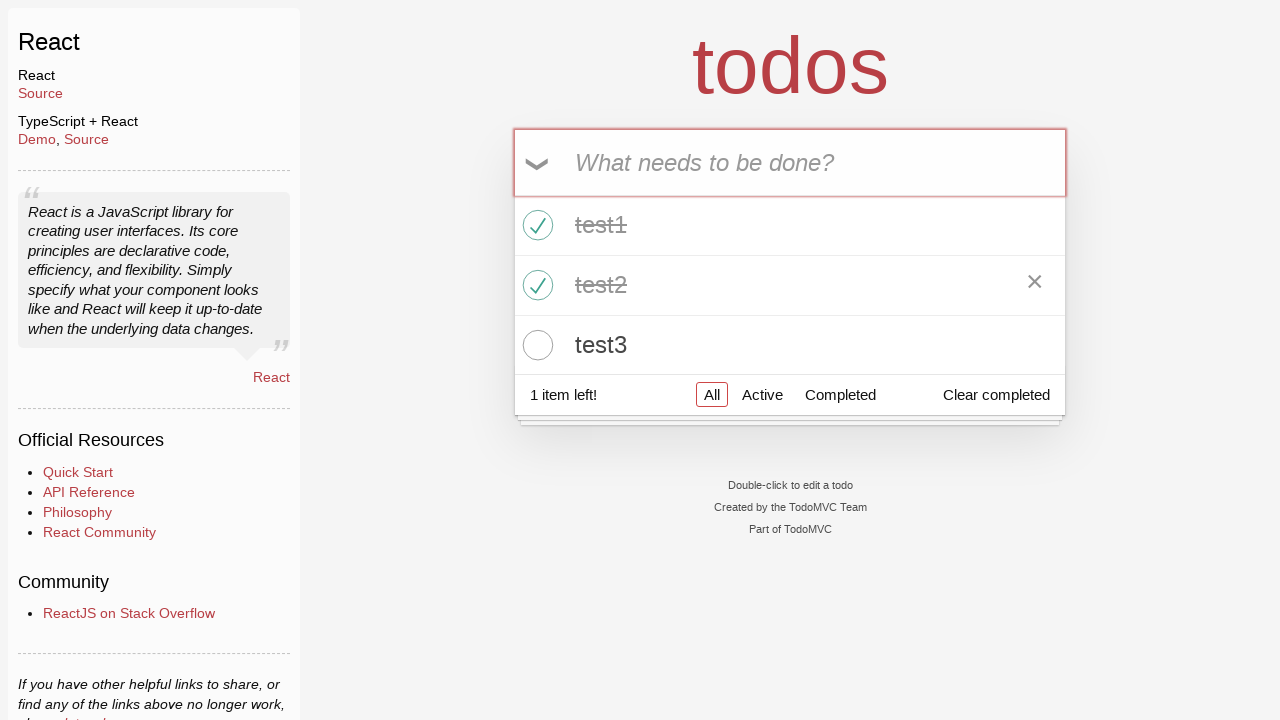

Filled new todo input with 'test4' on .new-todo
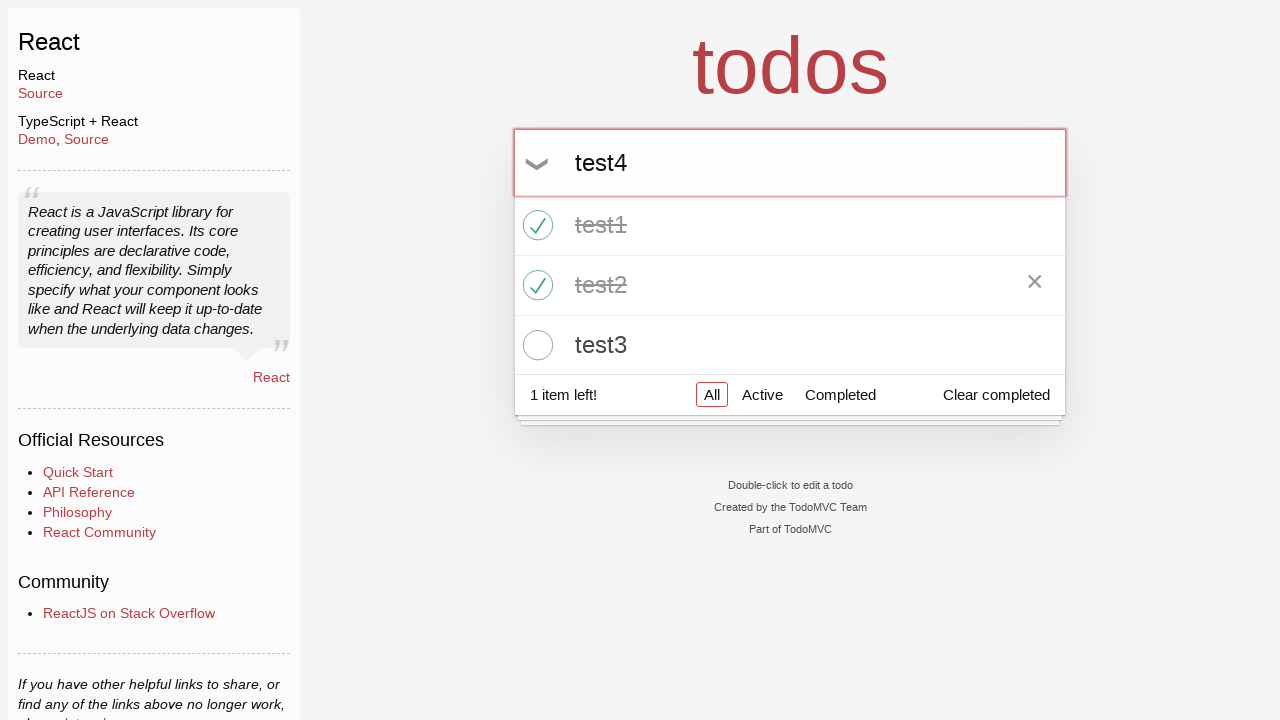

Pressed Enter to add fourth todo item on .new-todo
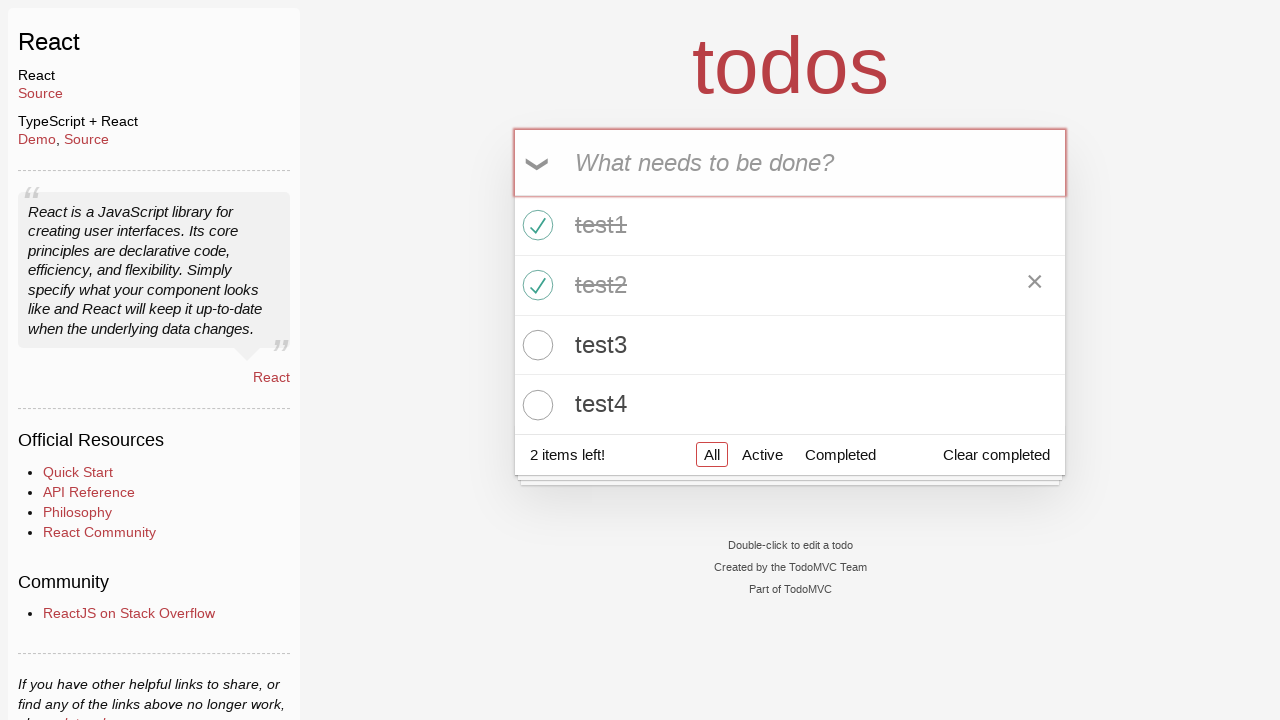

Clicked 'Completed' filter to show only completed items at (840, 455) on text=Completed
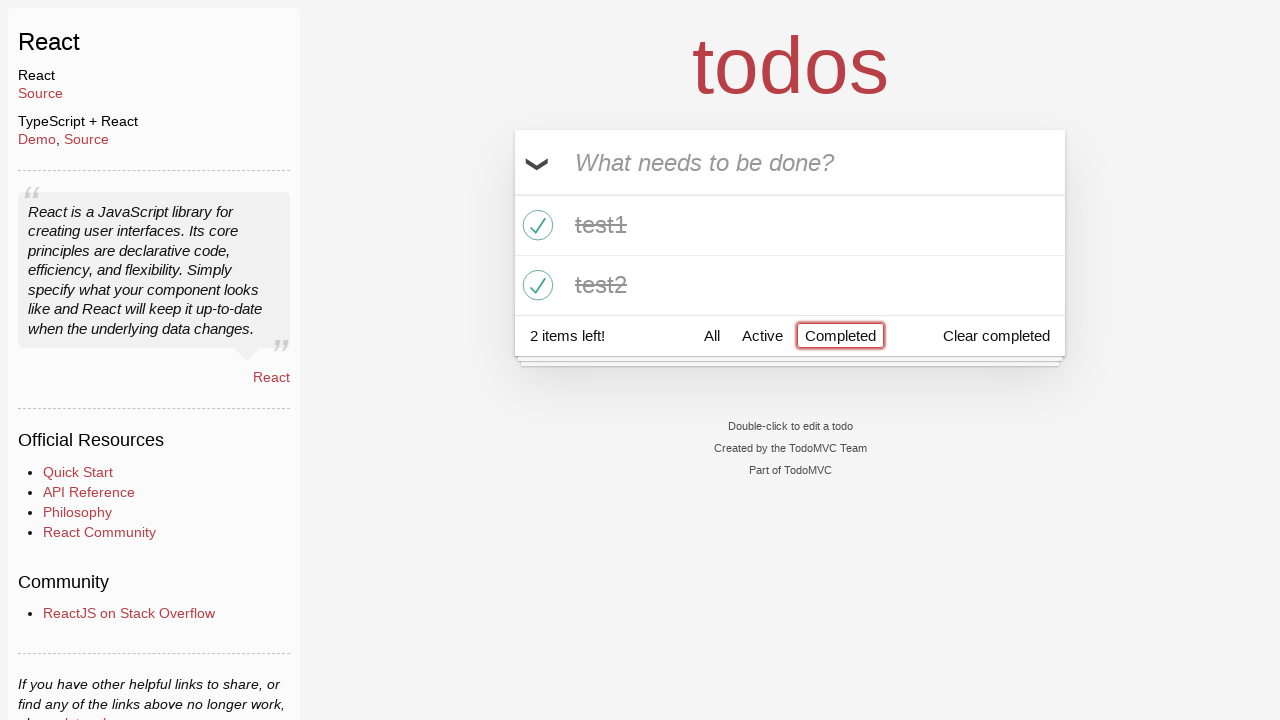

Verified completed todo items are displayed
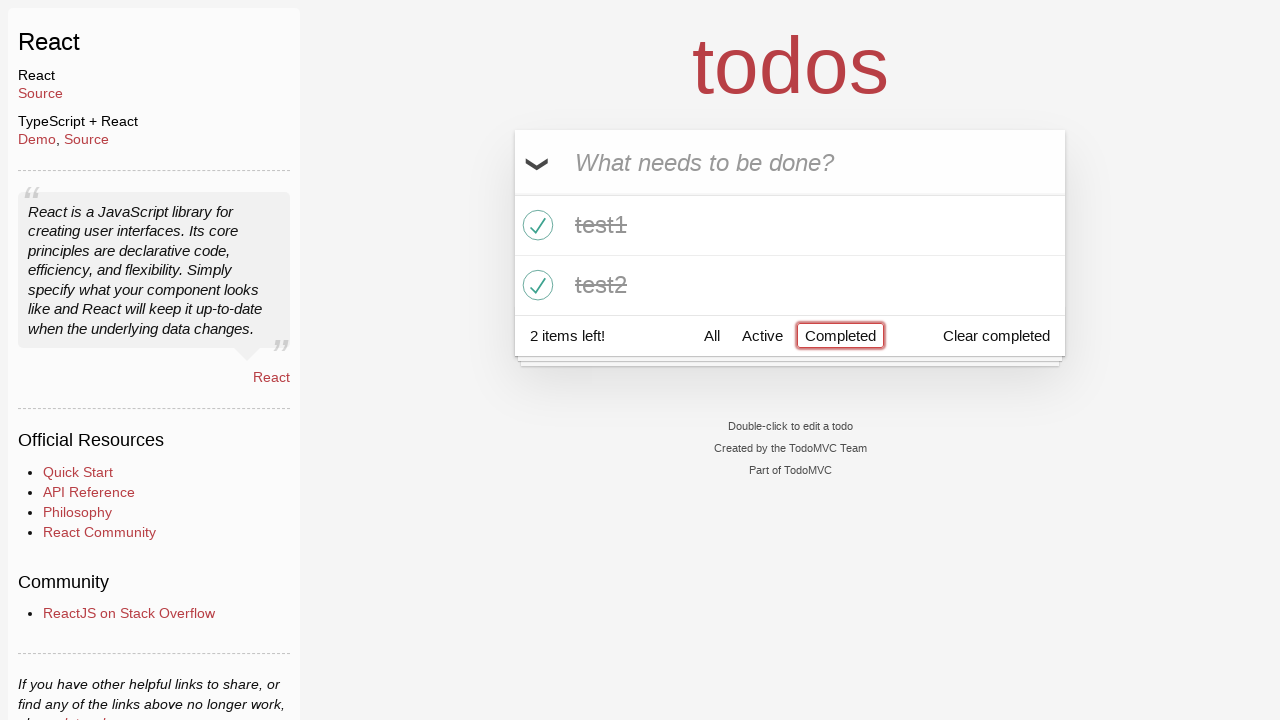

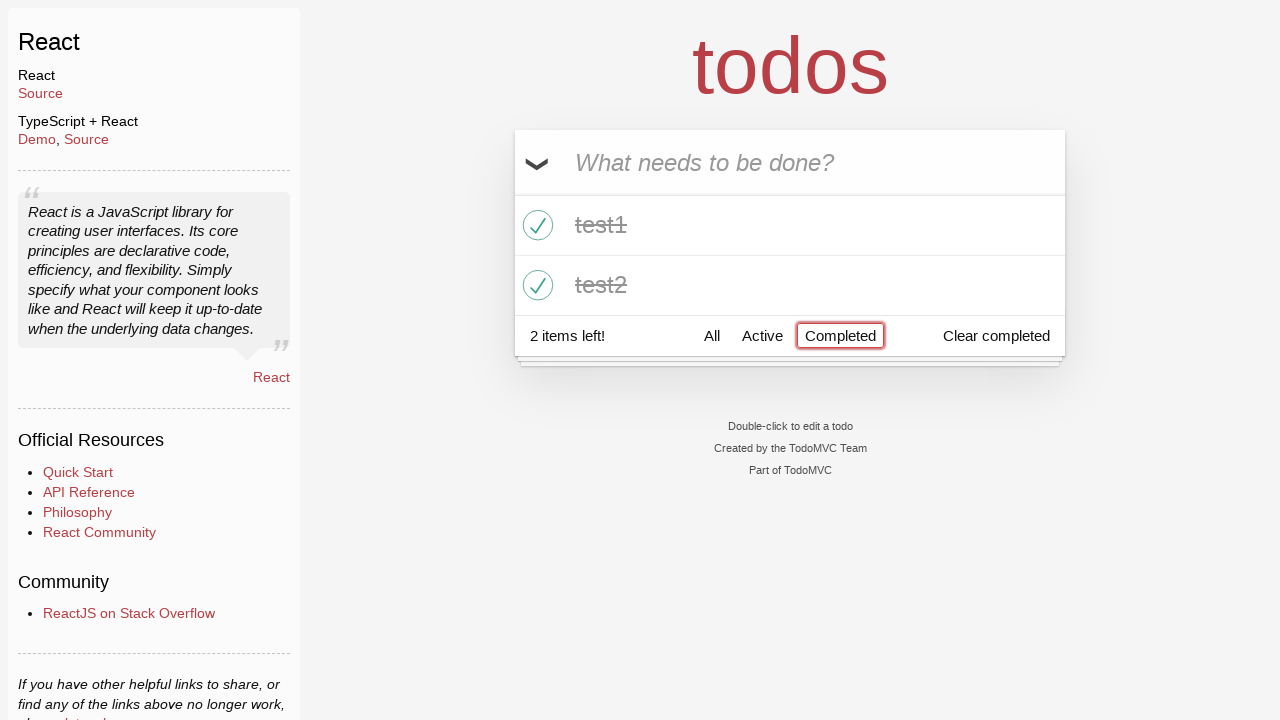